Navigates to a practice page and clicks on a button that opens a new tab using partial link text locator

Starting URL: https://www.letskodeit.com/practice

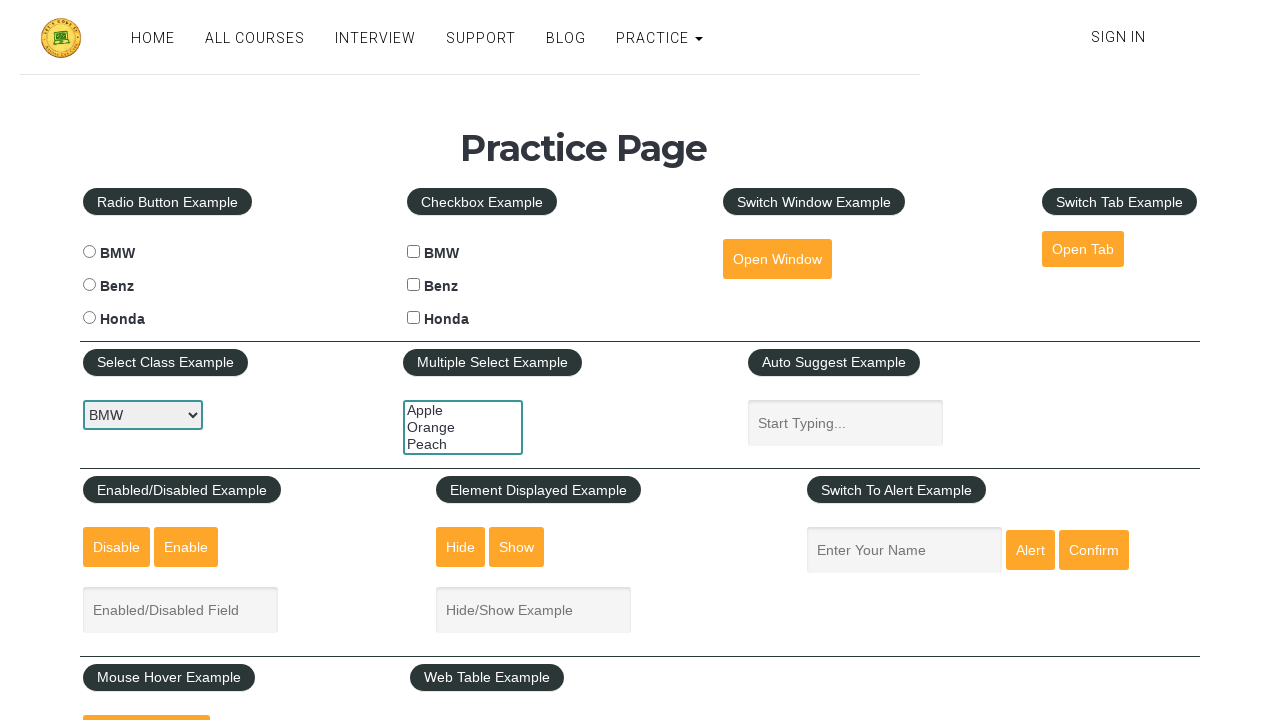

Navigated to practice page at https://www.letskodeit.com/practice
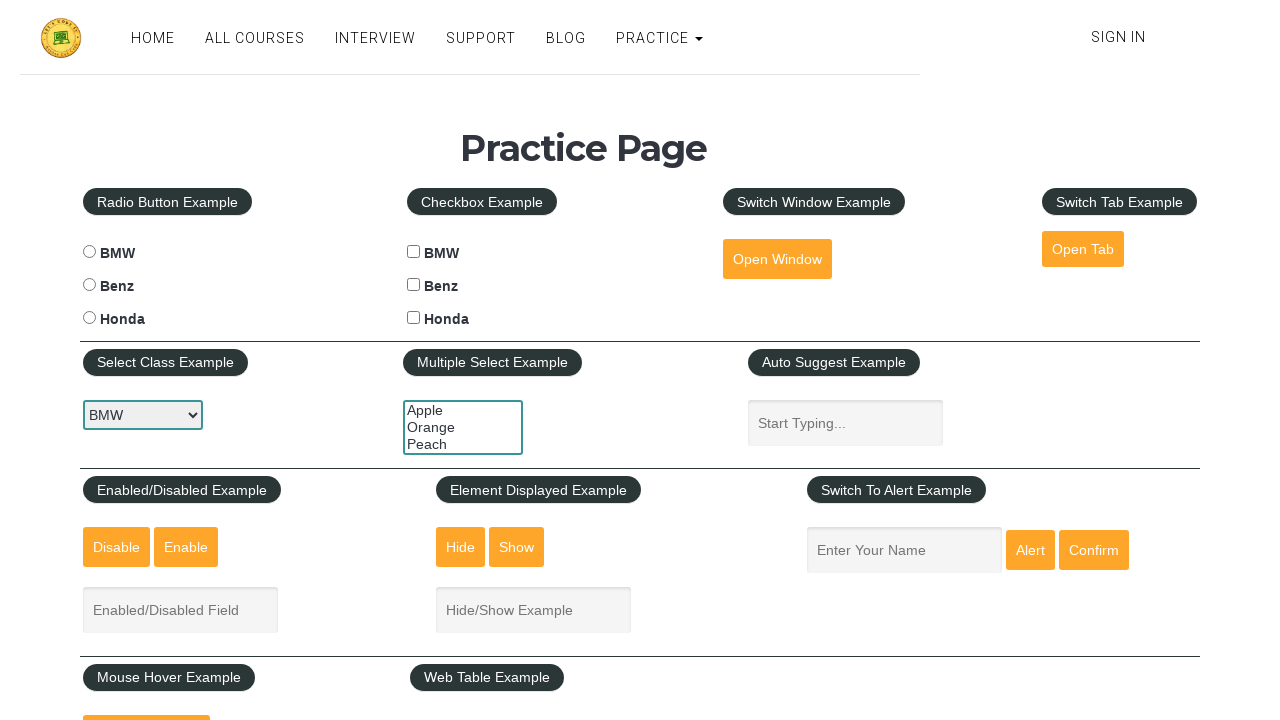

Clicked on button with partial link text 'Tab' to open new tab at (1083, 249) on a:has-text('Tab')
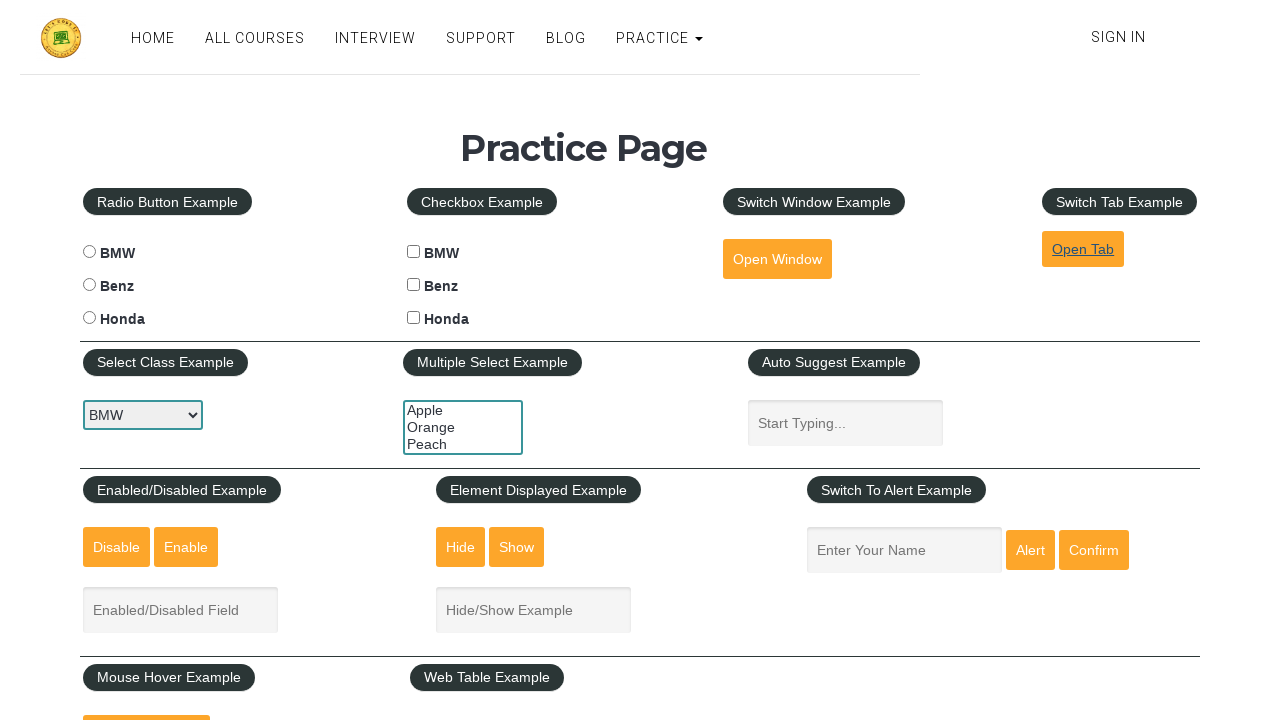

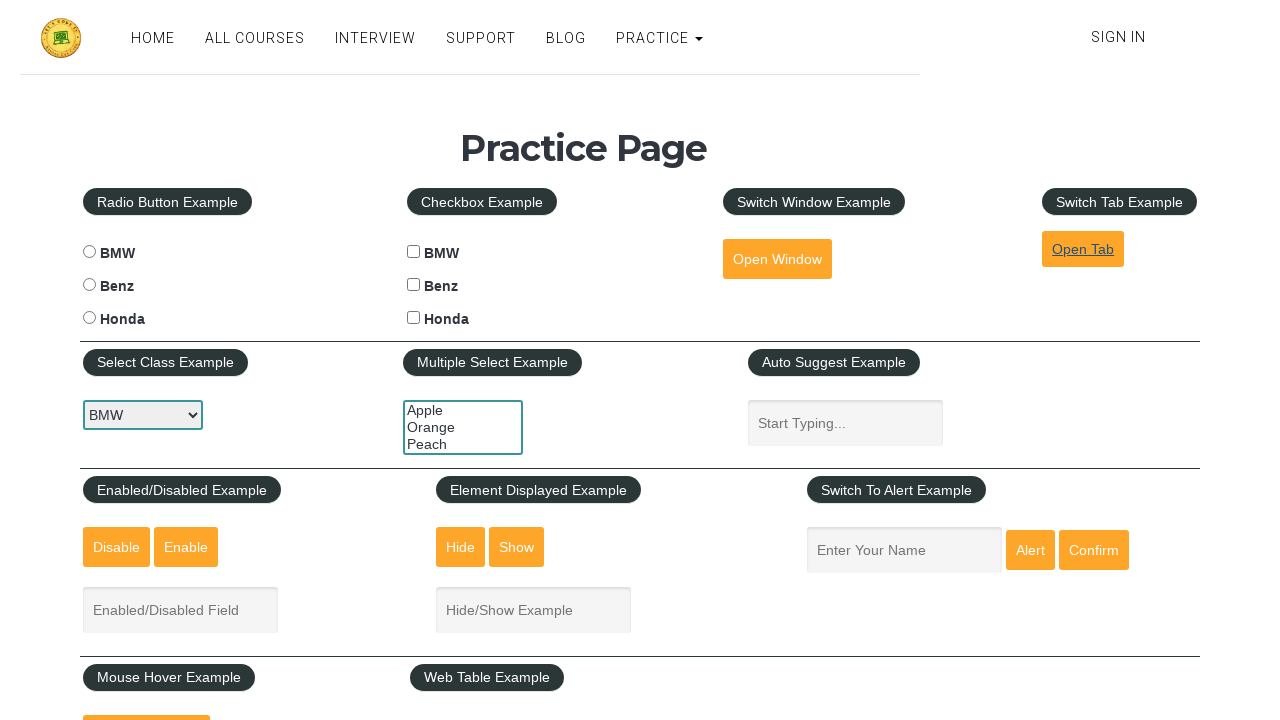